Tests the NASA API website by navigating to the Browse APIs section and verifying that multiple sub-menus (NASA Image and Video Library, TechTransfer, Satellite Situation Center, SSD/CNEOS, Techport) are visible, clickable, and functional.

Starting URL: https://api.nasa.gov

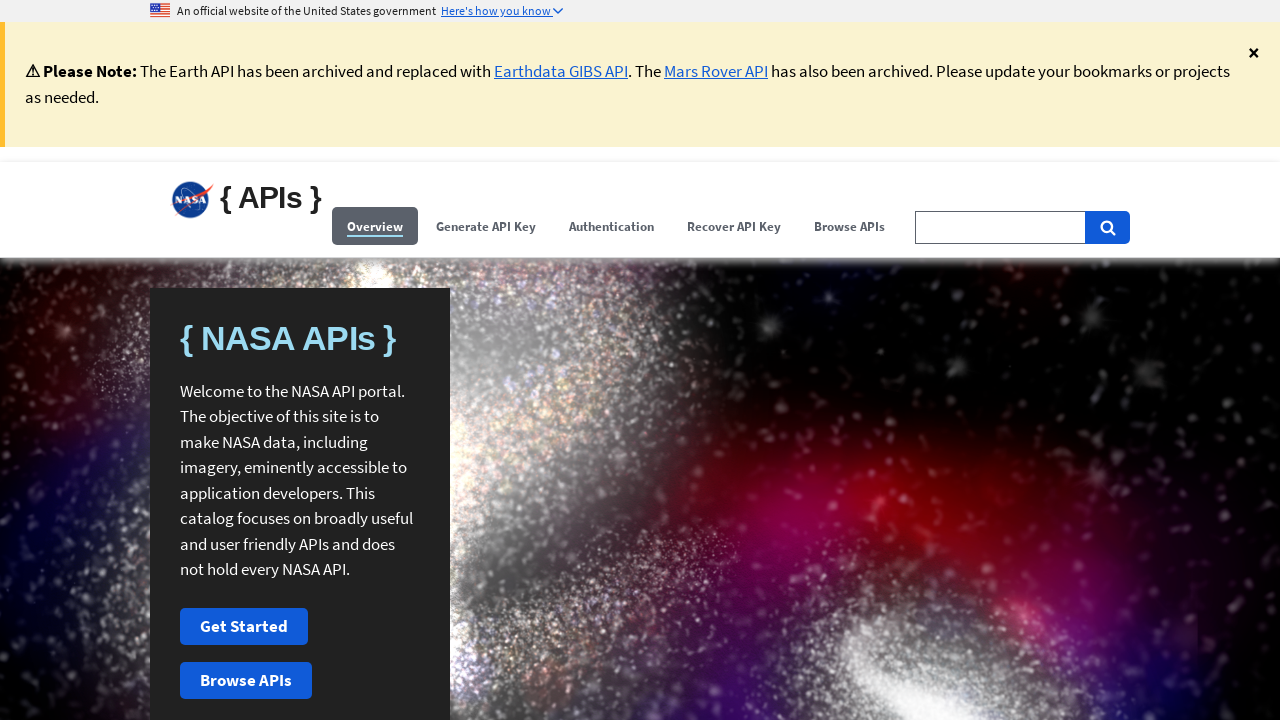

Waited for main header '{ NASA APIs }' to be visible
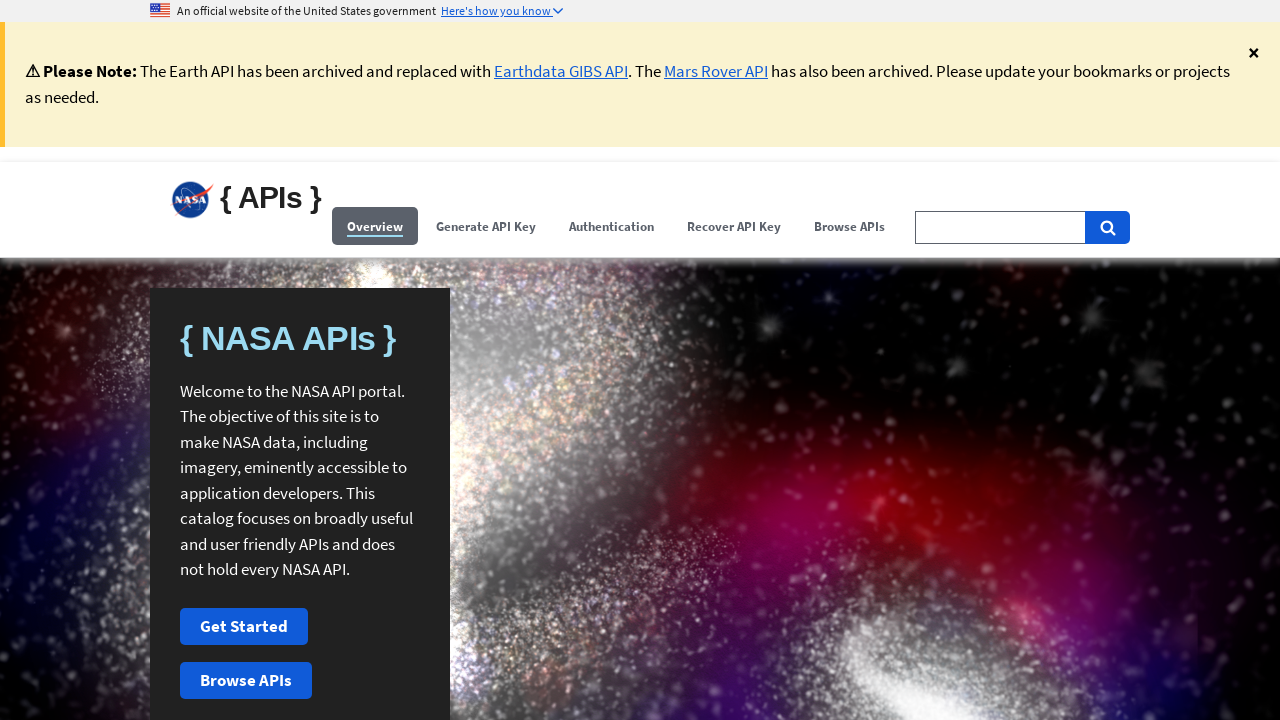

Clicked on 'Browse APIs' button at (850, 226) on (//span[contains(.,'Browse APIs')])[1]
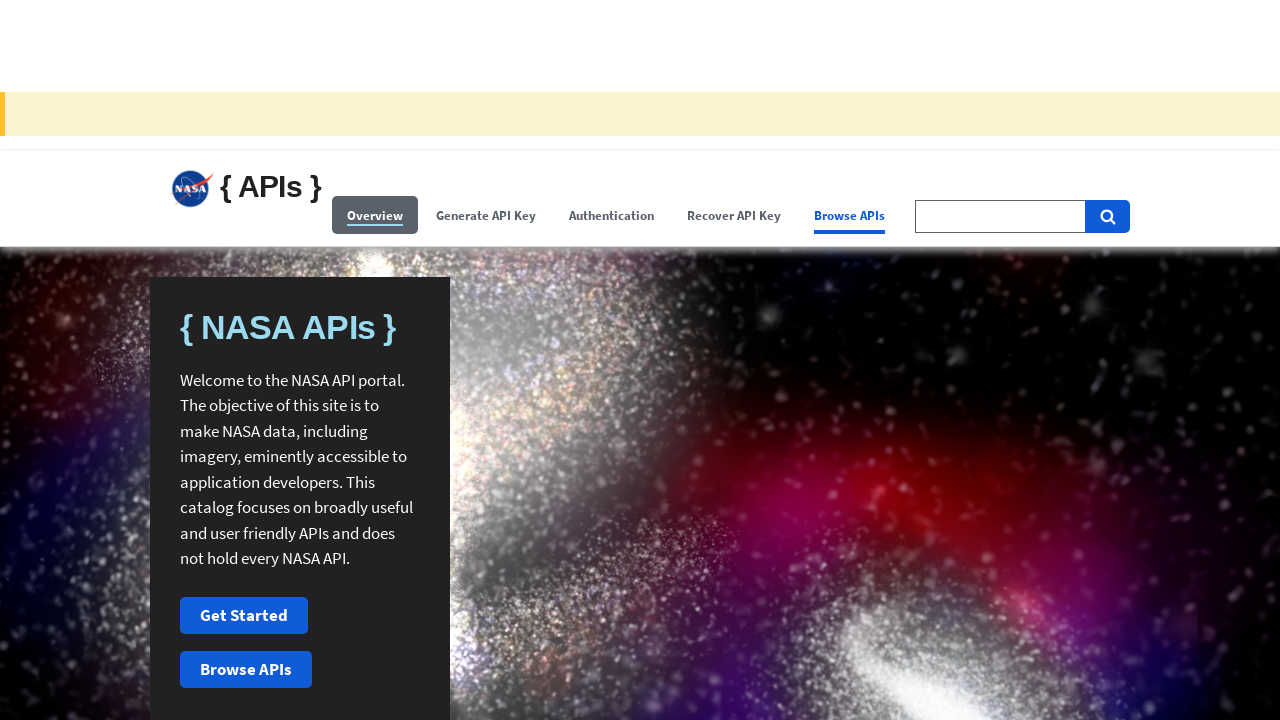

Waited for 'NASA Image and Video Library' sub-menu to be visible
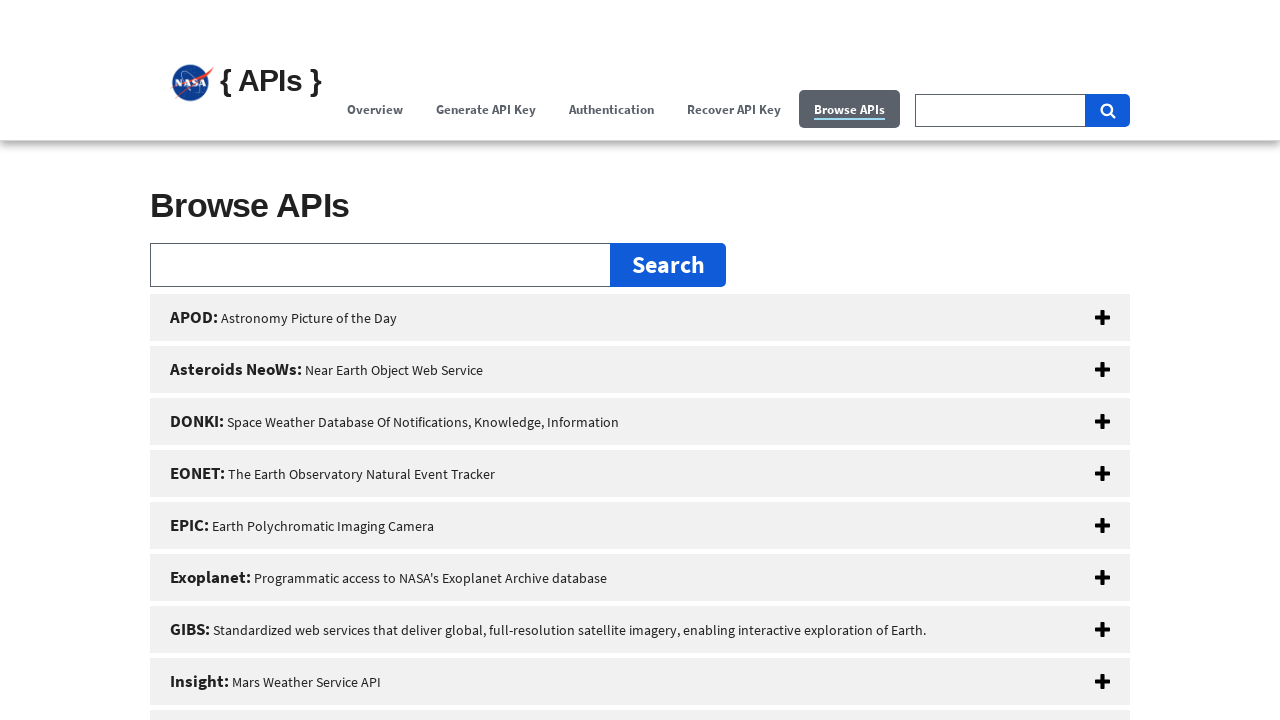

Clicked on 'NASA Image and Video Library' sub-menu at (640, 697) on xpath=//button[@id='nasa-image-and-video-library']
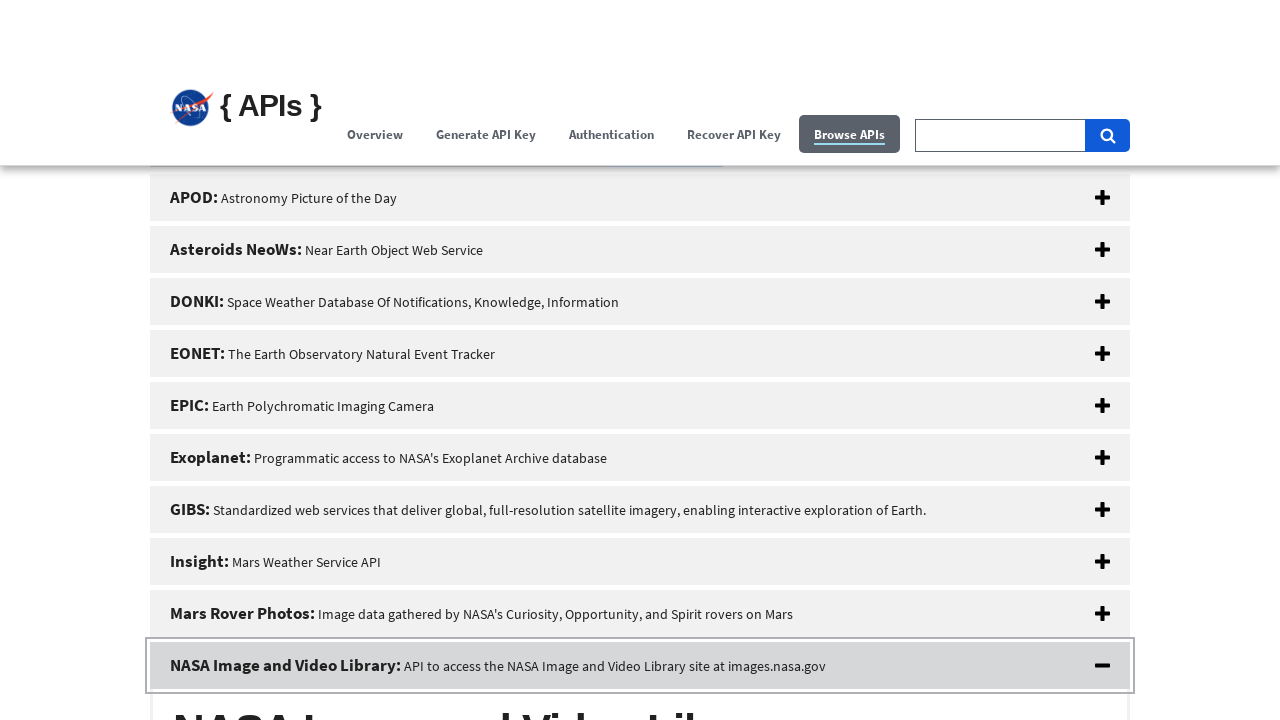

Waited for 'TechTransfer' sub-menu to be visible
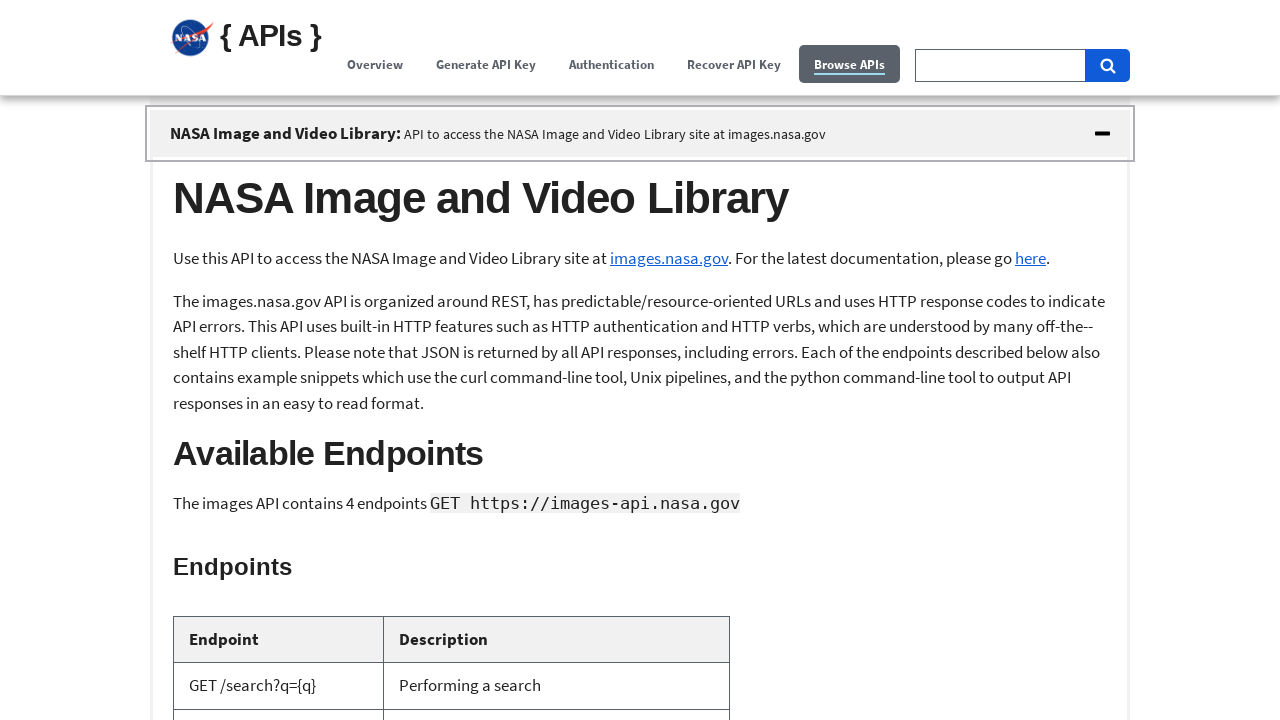

Clicked on 'TechTransfer' sub-menu at (640, 360) on xpath=//button[@id='techtransfer']
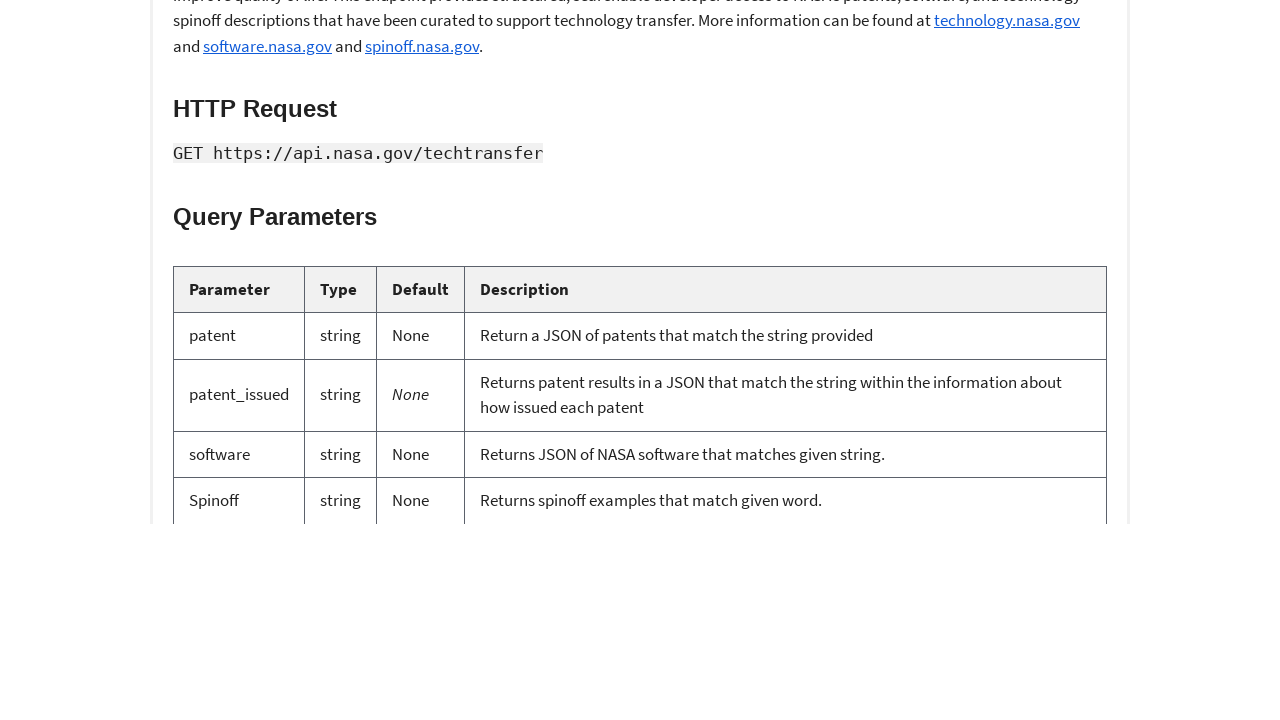

Waited for 'Satellite Situation Center' sub-menu to be visible
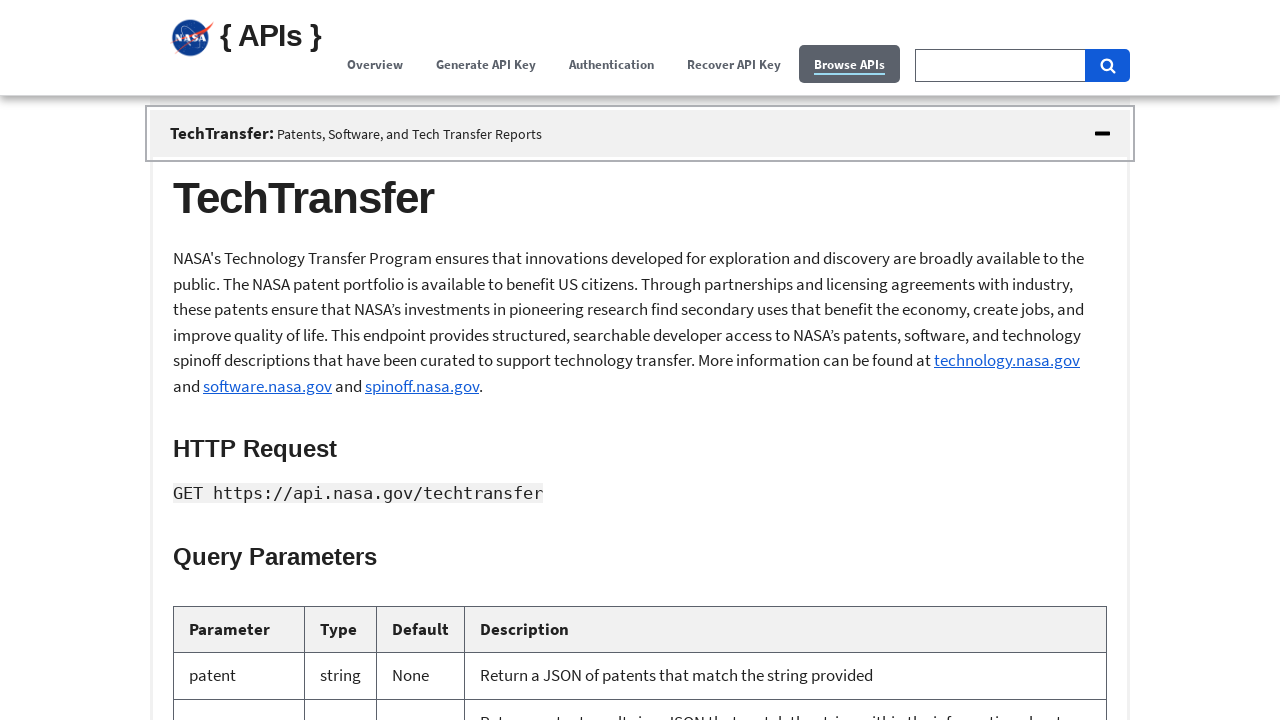

Clicked on 'Satellite Situation Center' sub-menu at (640, 697) on xpath=//button[@id='satellite-situation-center']
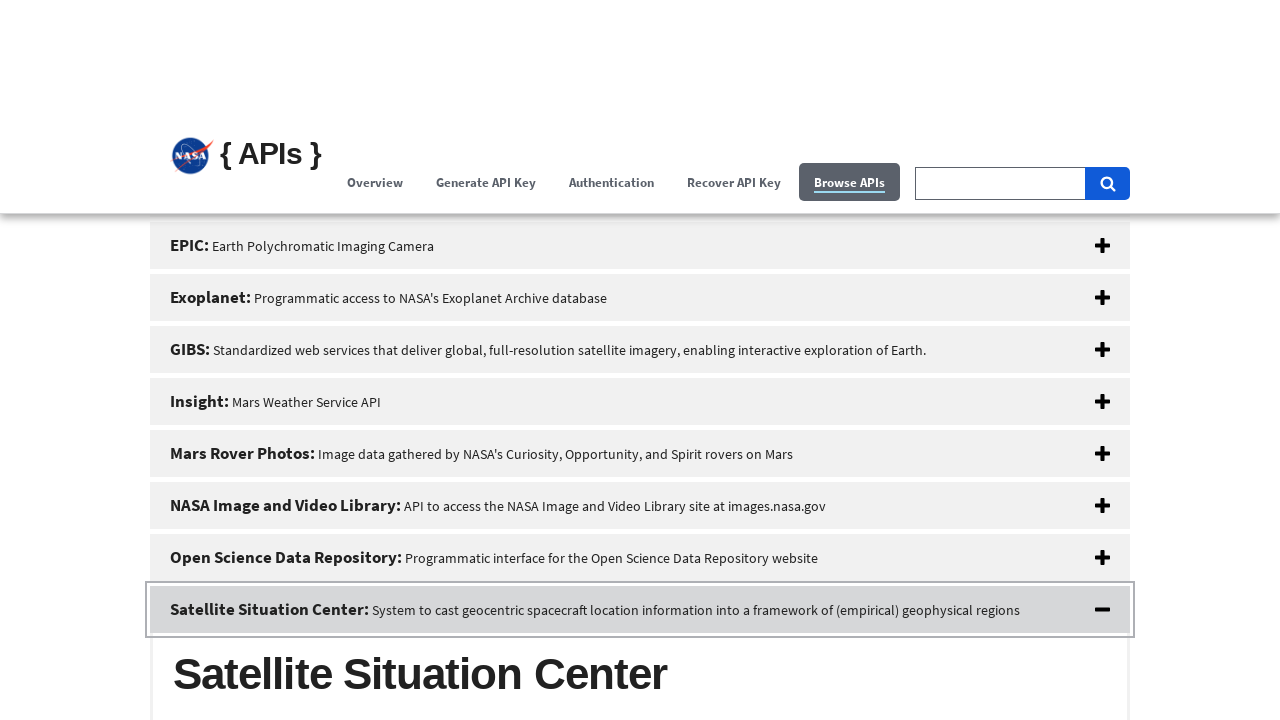

Waited for 'SSD/CNEOS' sub-menu to be visible
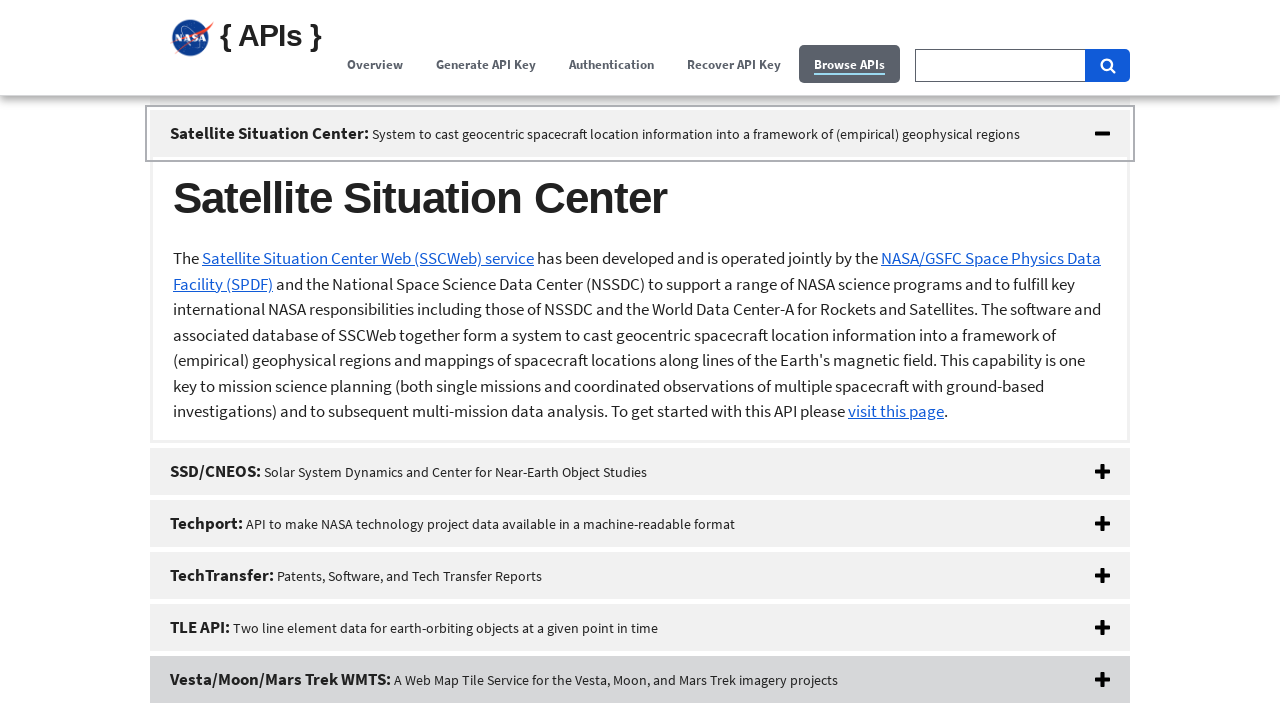

Clicked on 'SSD/CNEOS' sub-menu at (640, 471) on xpath=//button[@id='ssd-cneos']
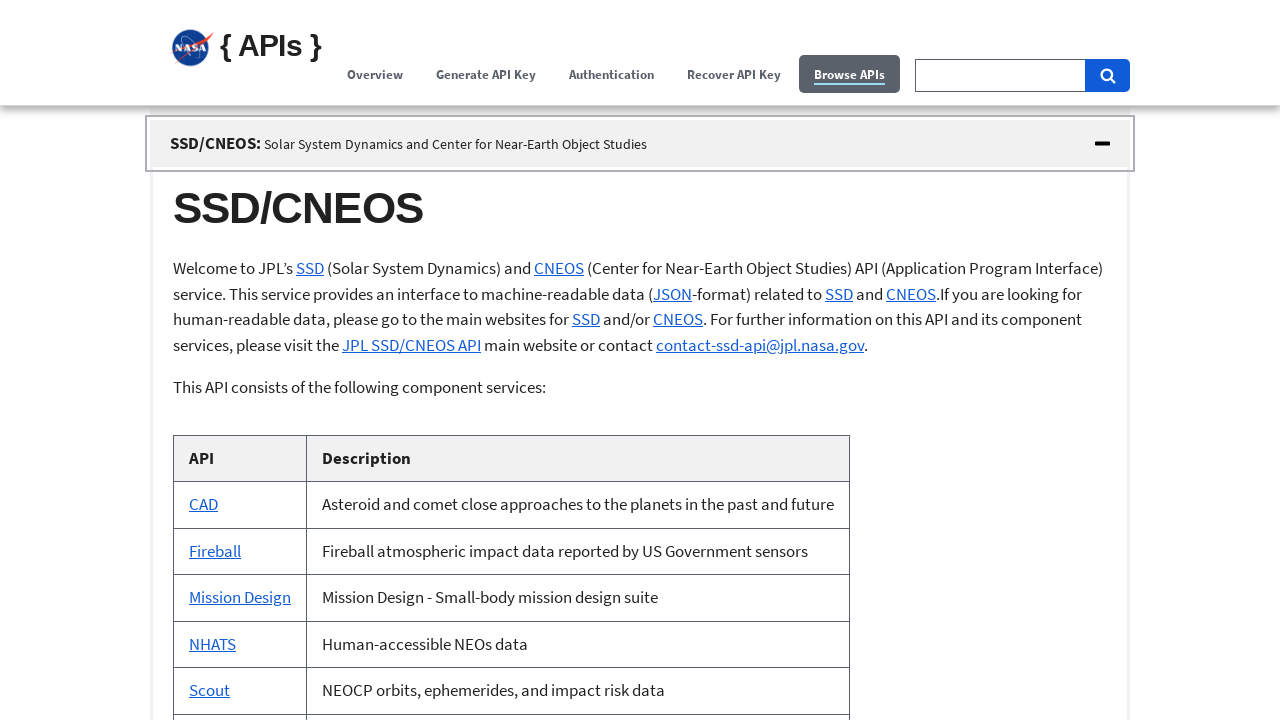

Waited for 'Techport' sub-menu to be visible
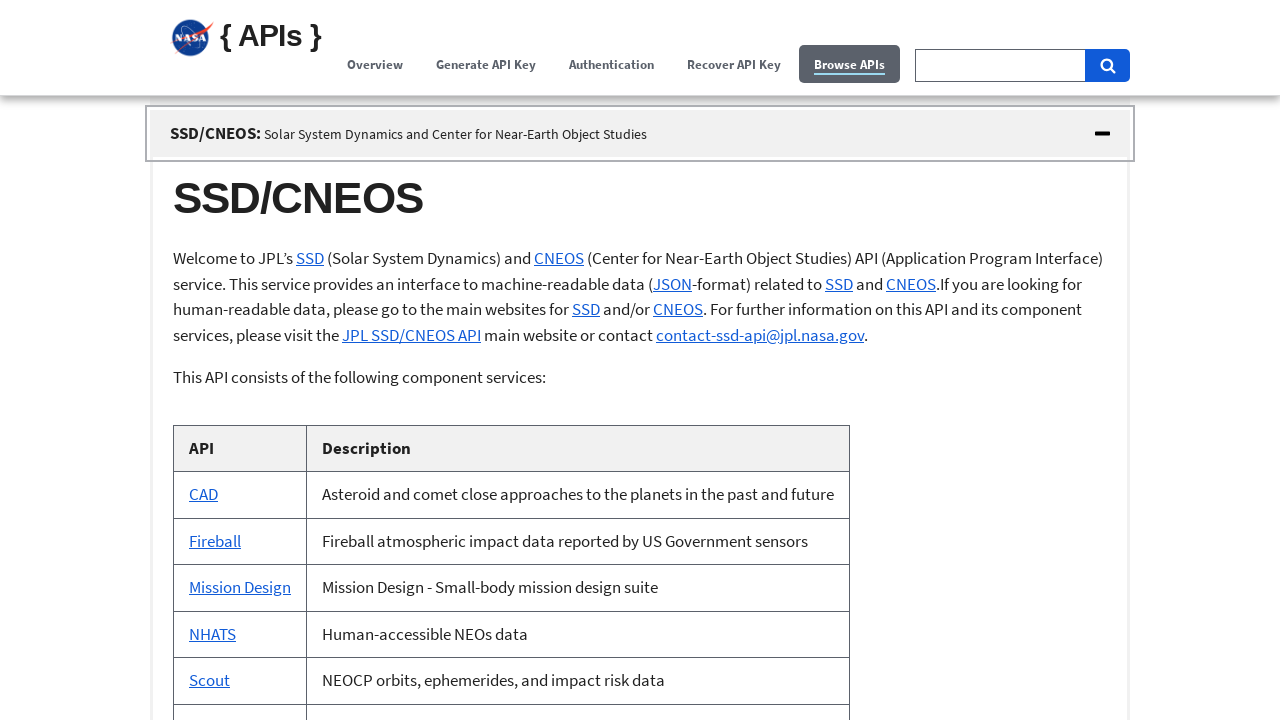

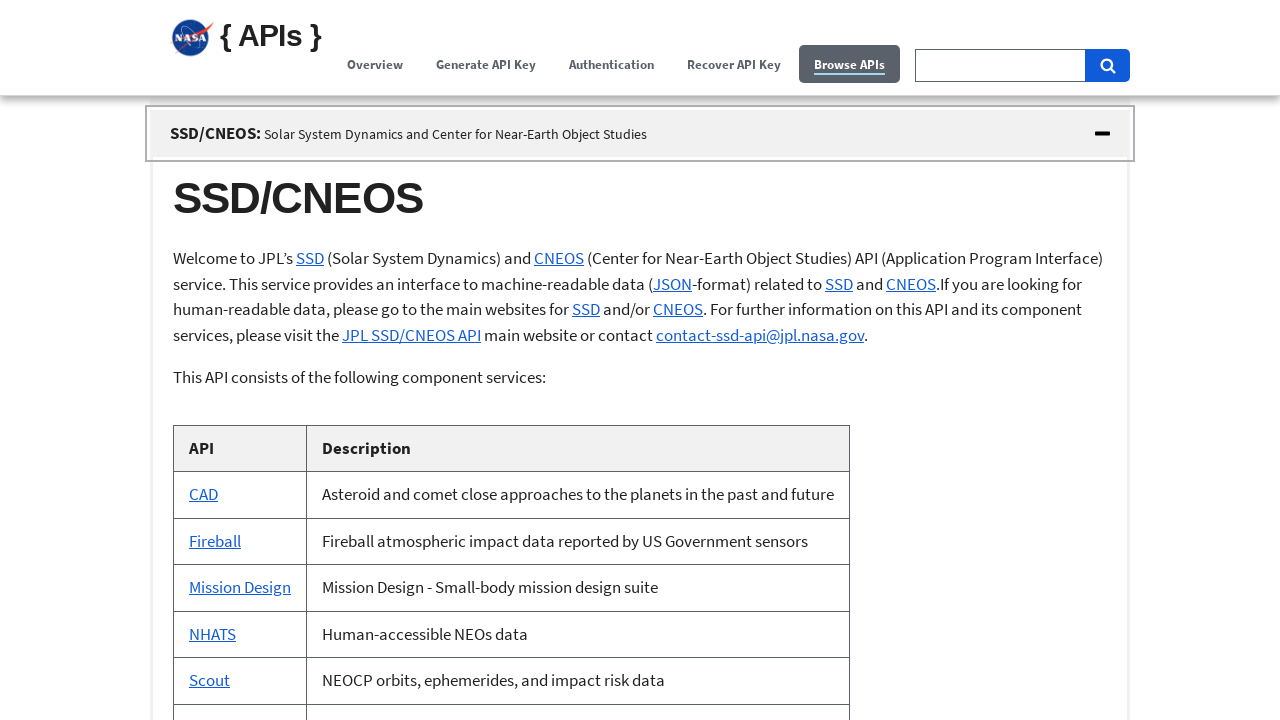